Clicks on the 'Our Story' section button to expand or navigate to it

Starting URL: https://www.recodesolutions.com

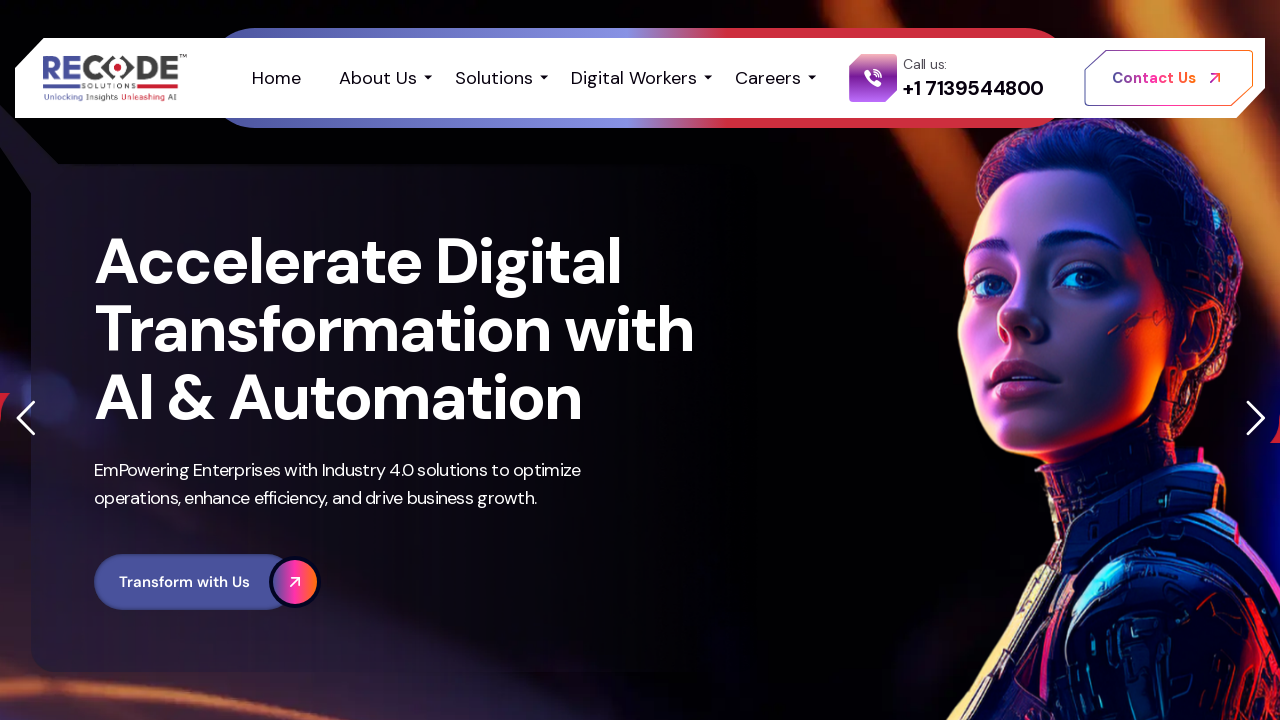

Scrolled down 1000 pixels to view 'Our Story' section
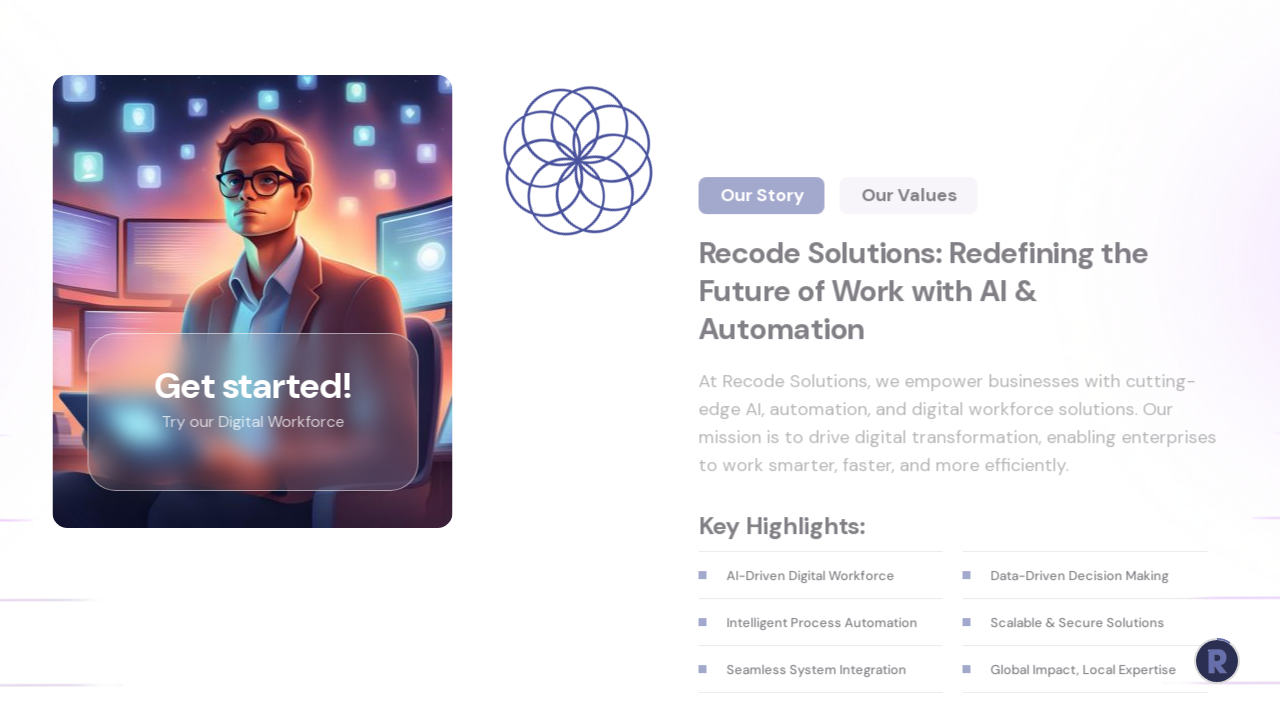

Waited 500ms for page to settle after scrolling
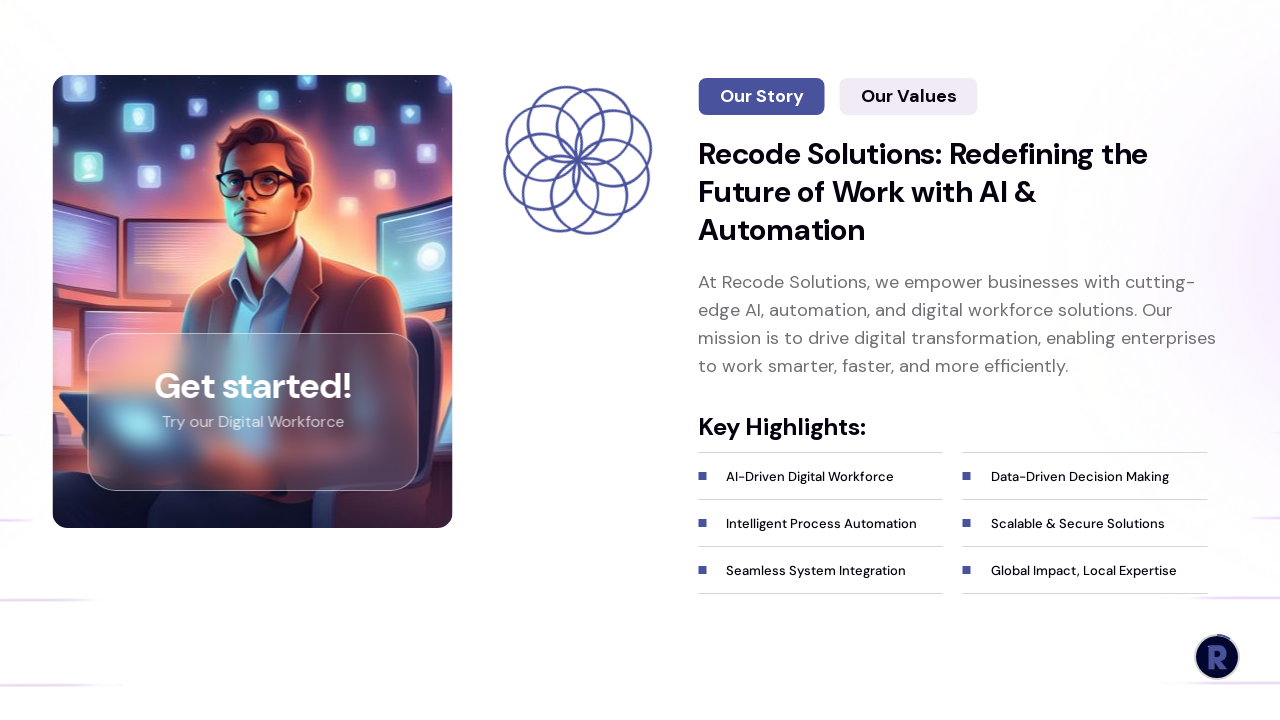

Clicked on 'Our Story' section button to expand or navigate at (761, 96) on xpath=/html/body/div[1]/div/div/div/div/main/article/div/div/section[2]/div/div/
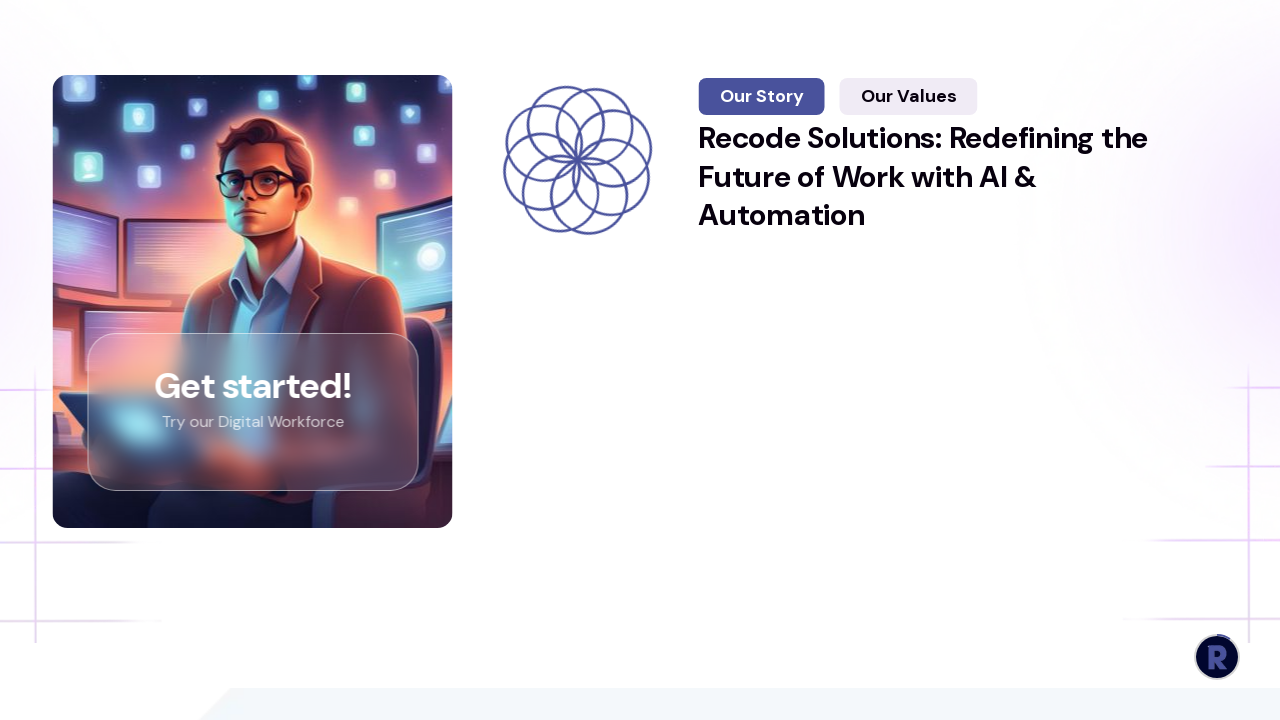

Waited 1000ms for 'Our Story' section to fully load or expand
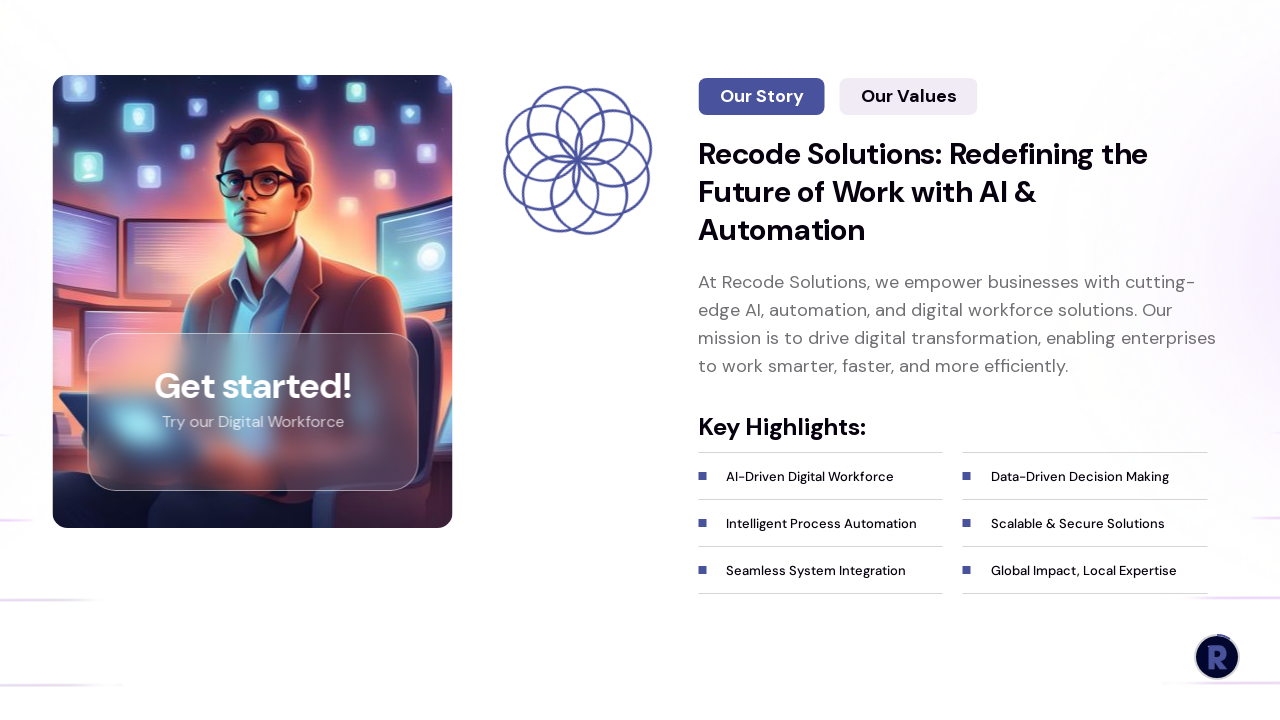

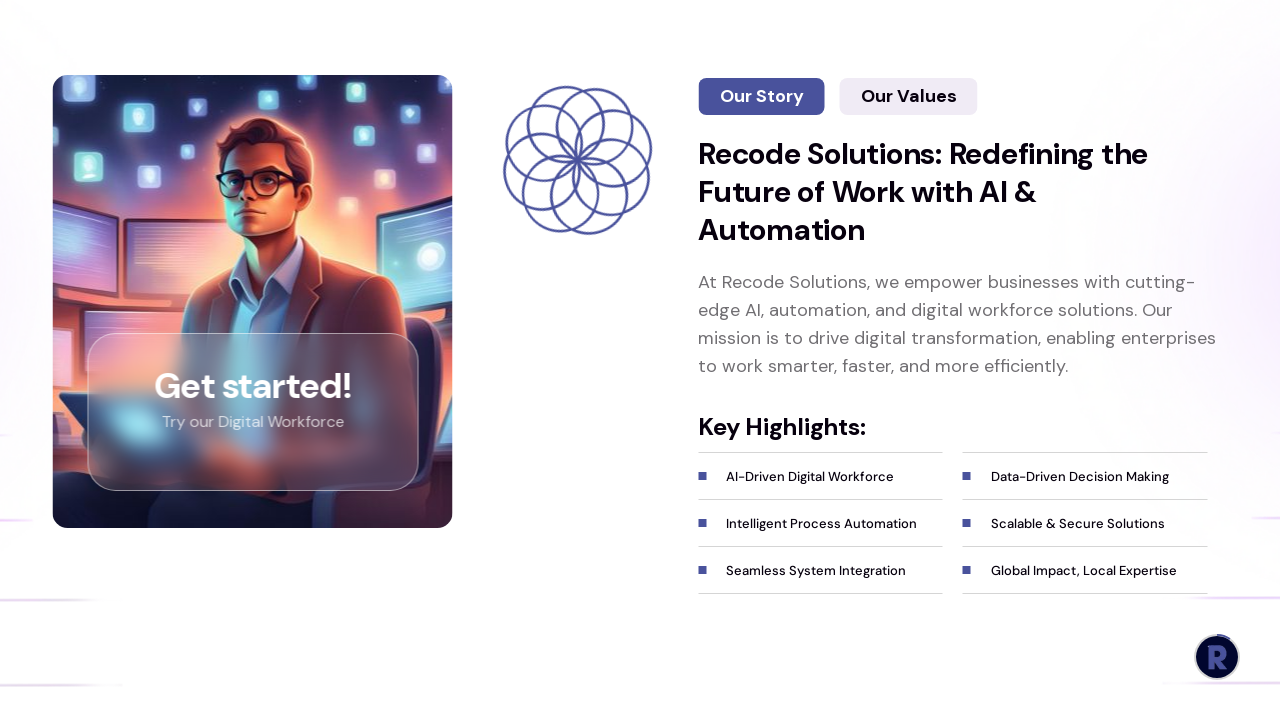